Tests various radio button interactions including selecting options, enabling/disabling buttons, and showing/hiding elements on a demo page

Starting URL: https://syntaxprojects.com/basic-radiobutton-demo-homework.php

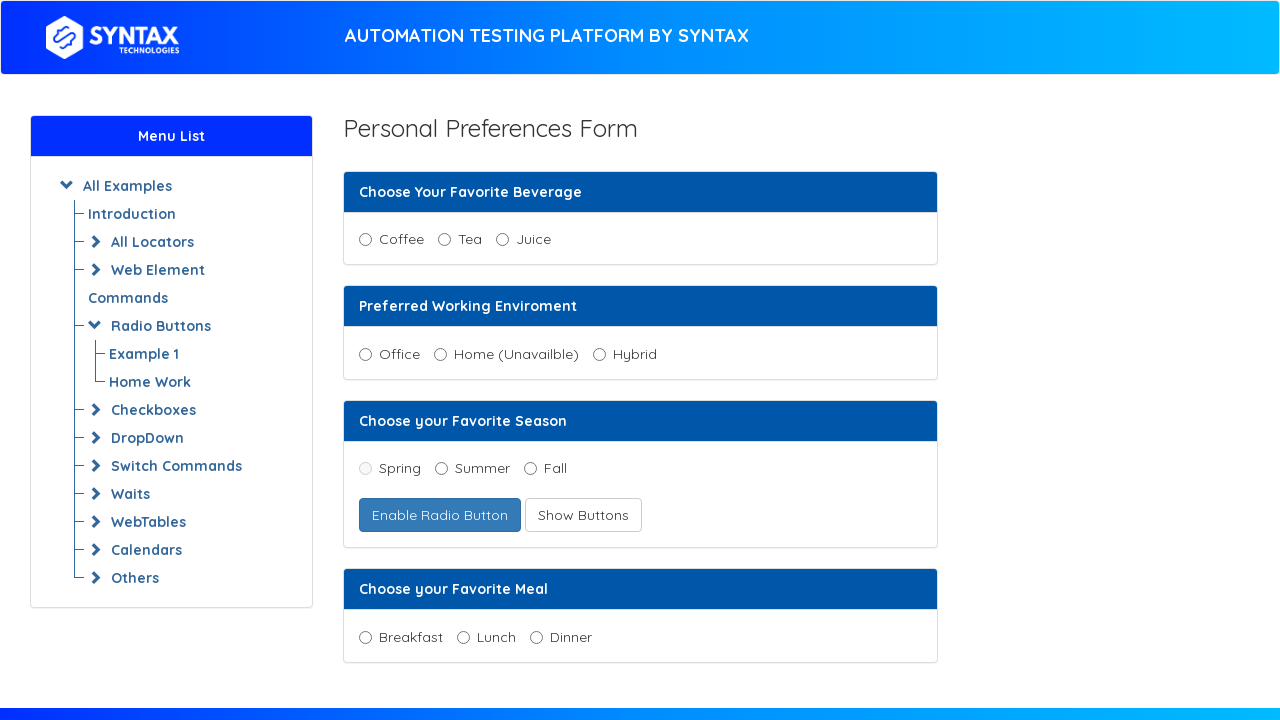

Clicked Juice radio button option at (502, 240) on input[value='Juice']
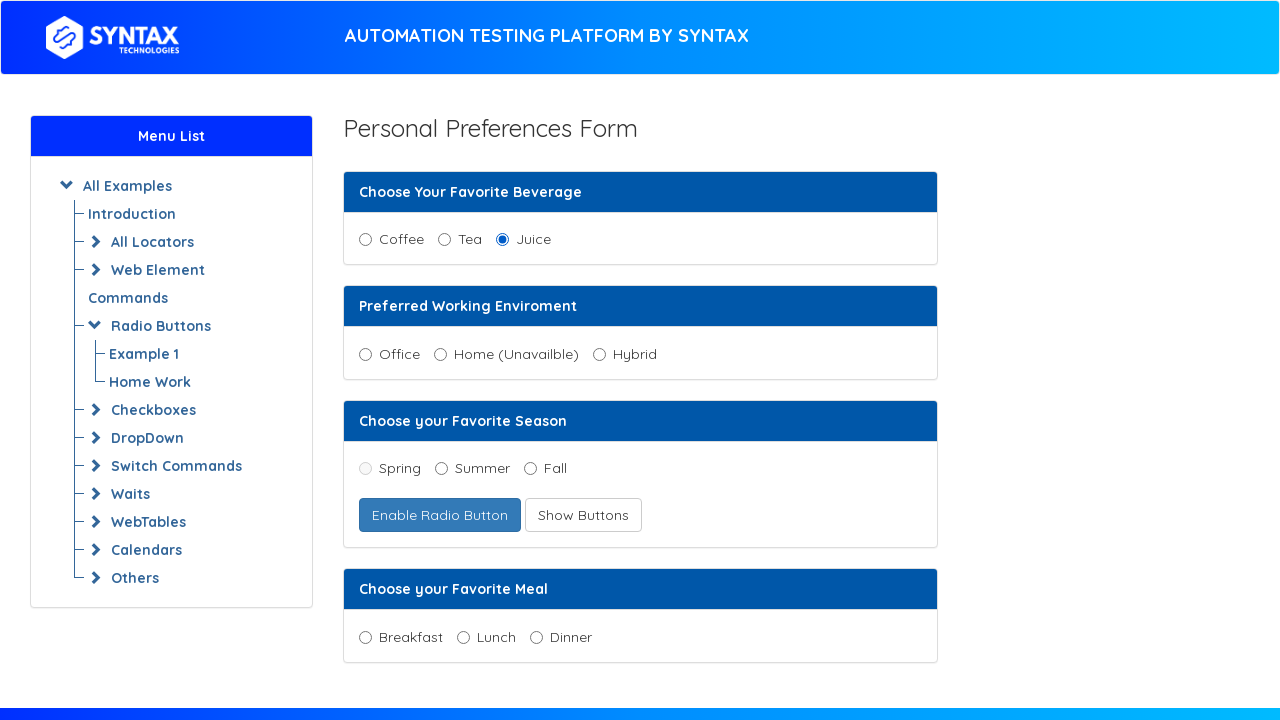

Selected hybrid from working environment options at (599, 354) on input[name='working_enviroment'][value='hybrid']
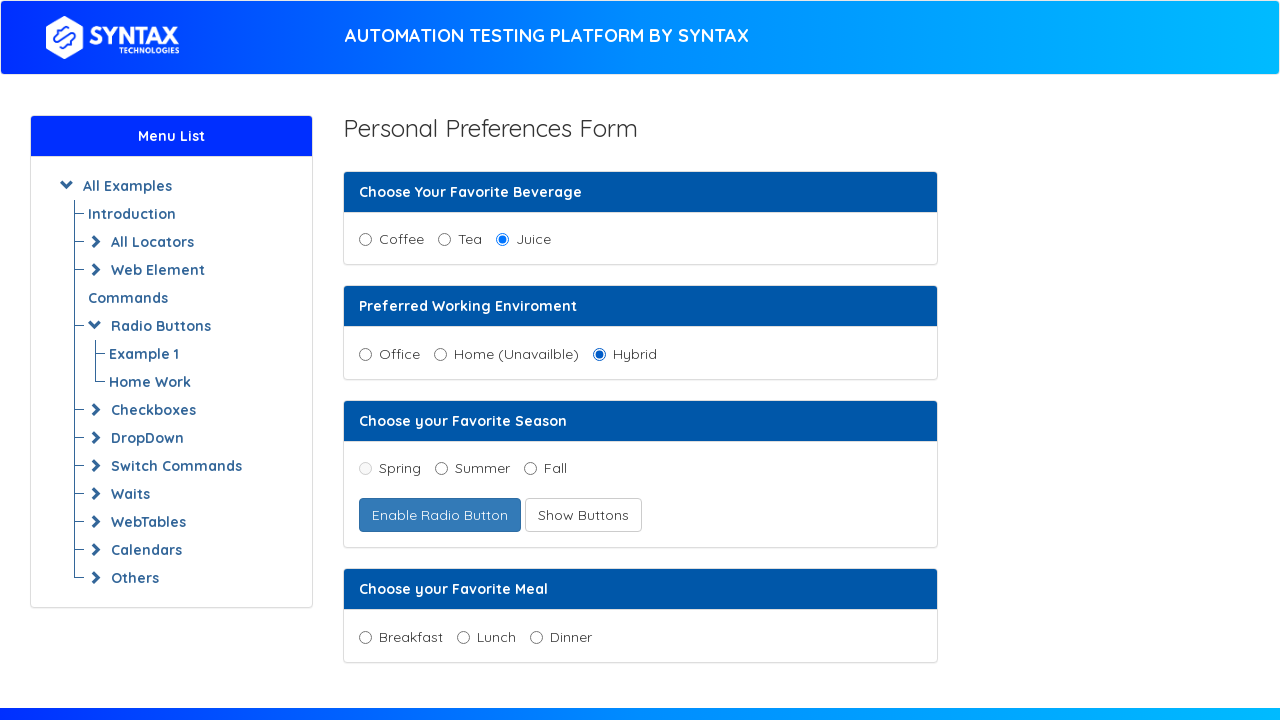

Clicked button to enable spring radio button at (440, 515) on button#enabledFruitradio
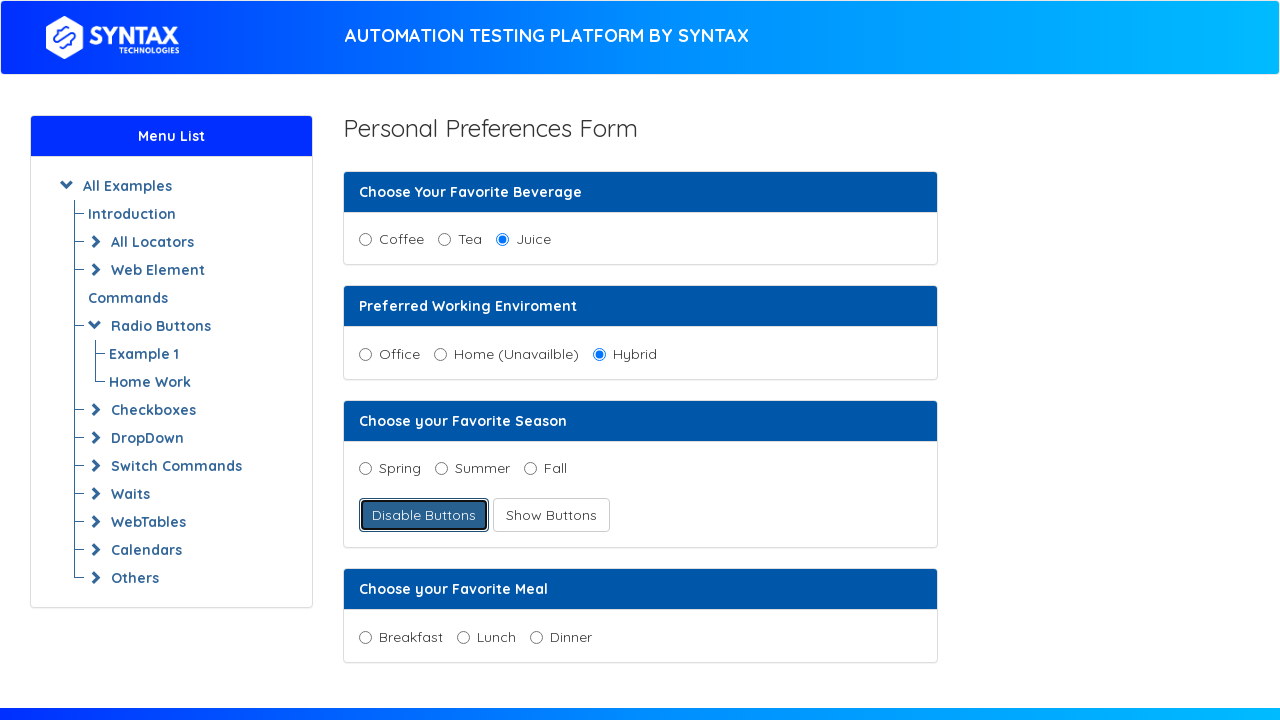

Selected spring radio button at (365, 469) on input[value='spring']
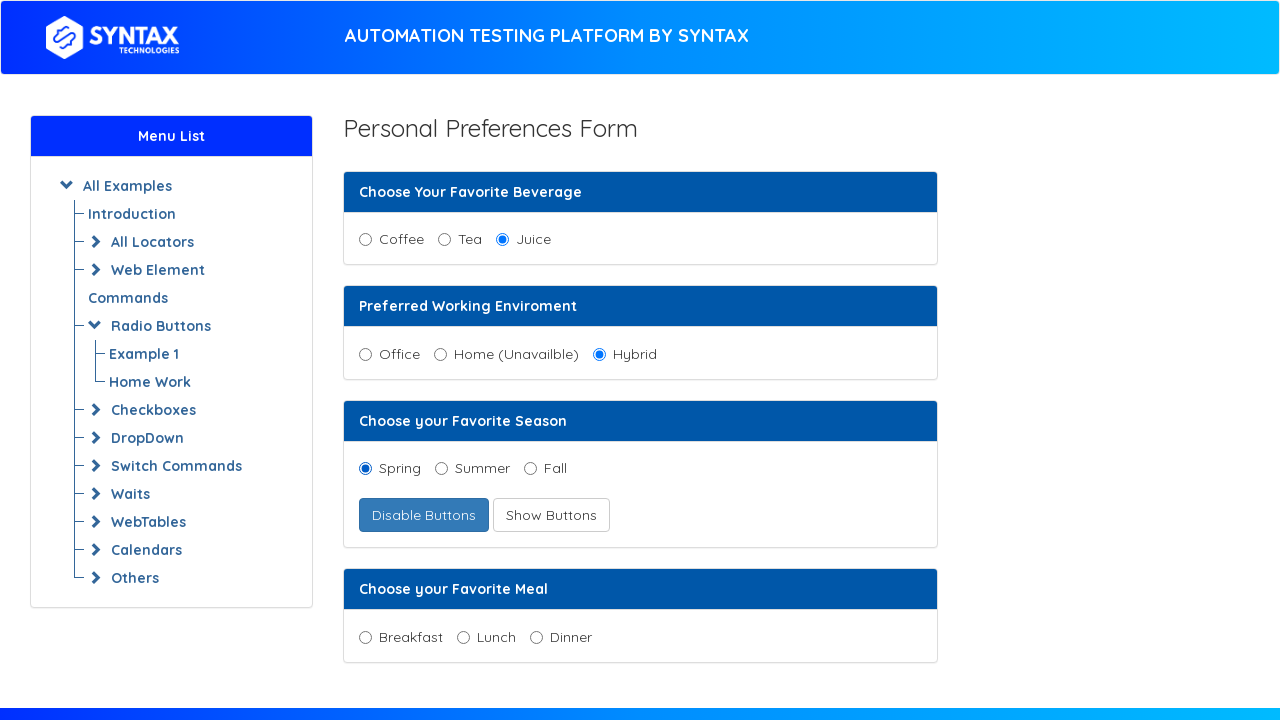

Clicked button to show winter radio button at (551, 515) on button#showRadioButtons
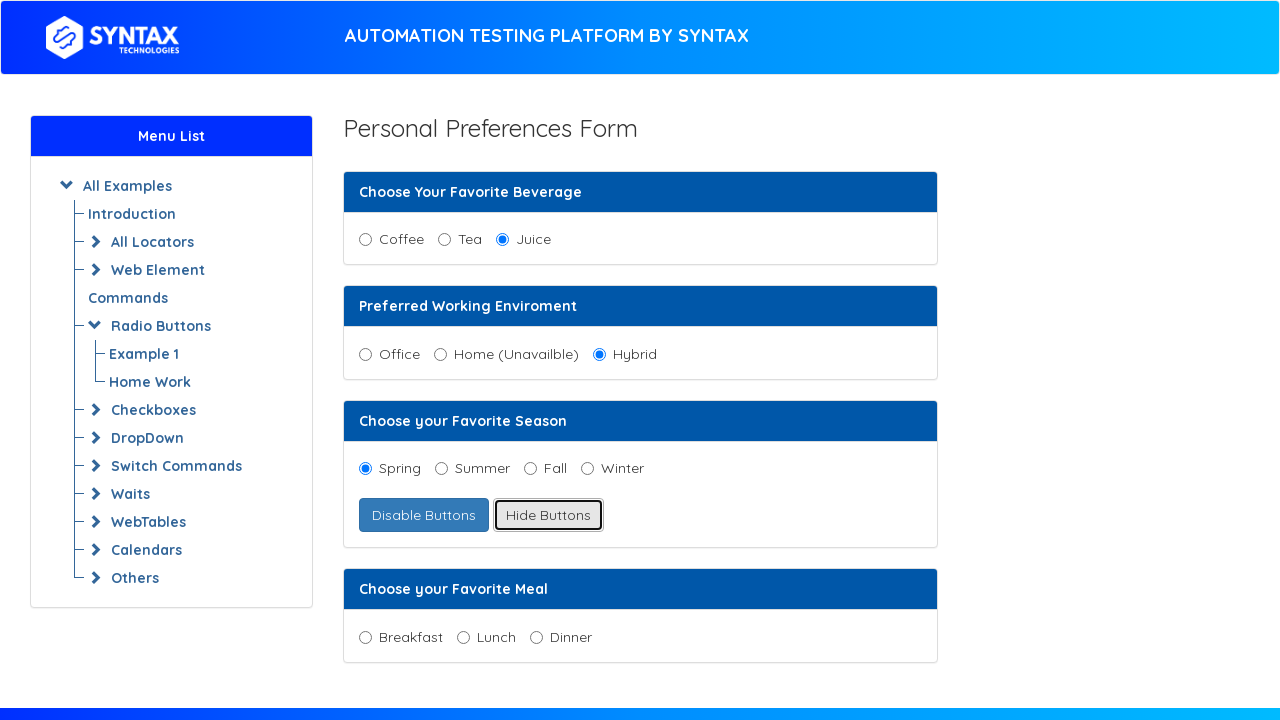

Selected lunch from meal options at (463, 637) on input[name='meal'][value='lunch']
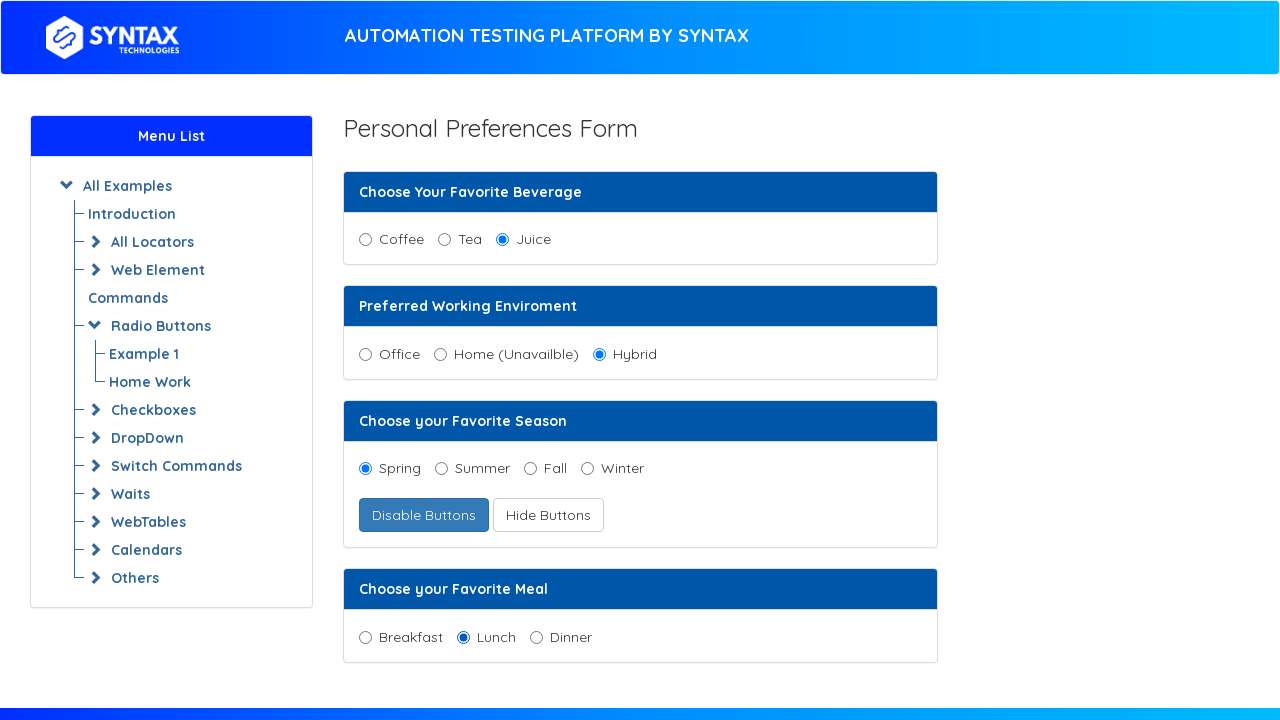

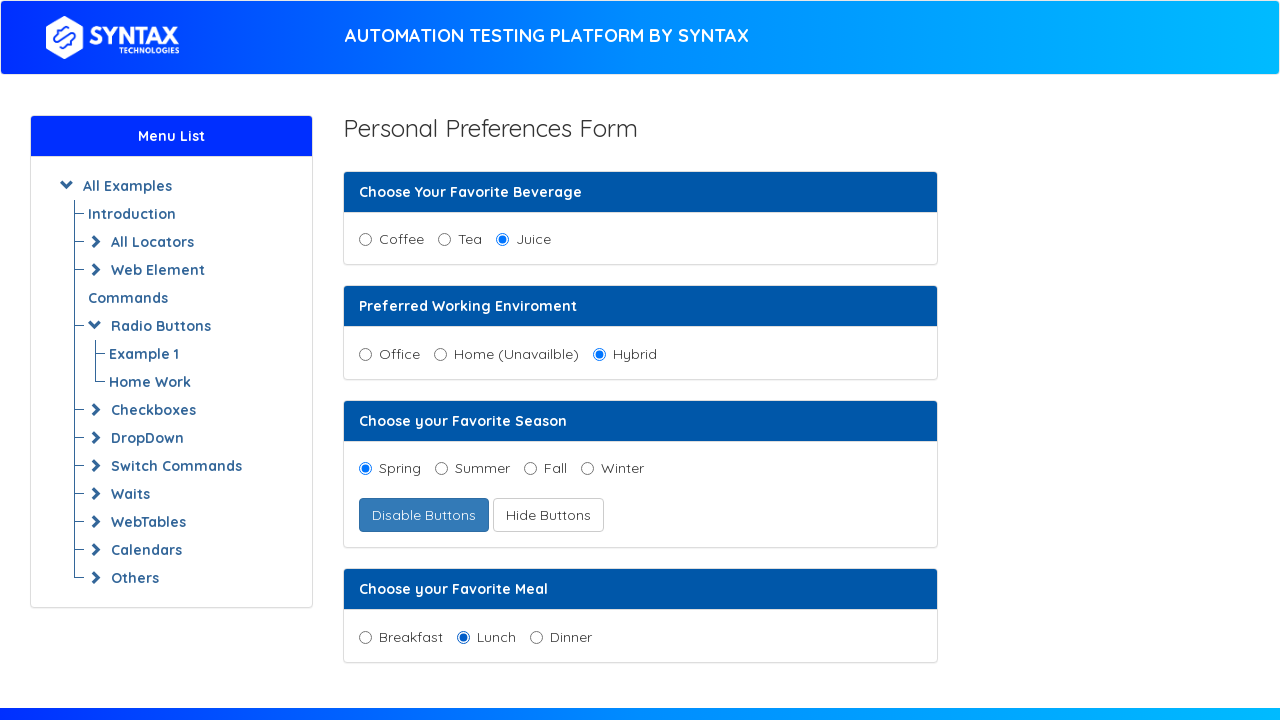